Tests drag and drop by offset by calculating the offset between source and target elements

Starting URL: https://www.selenium.dev/selenium/web/mouse_interaction.html

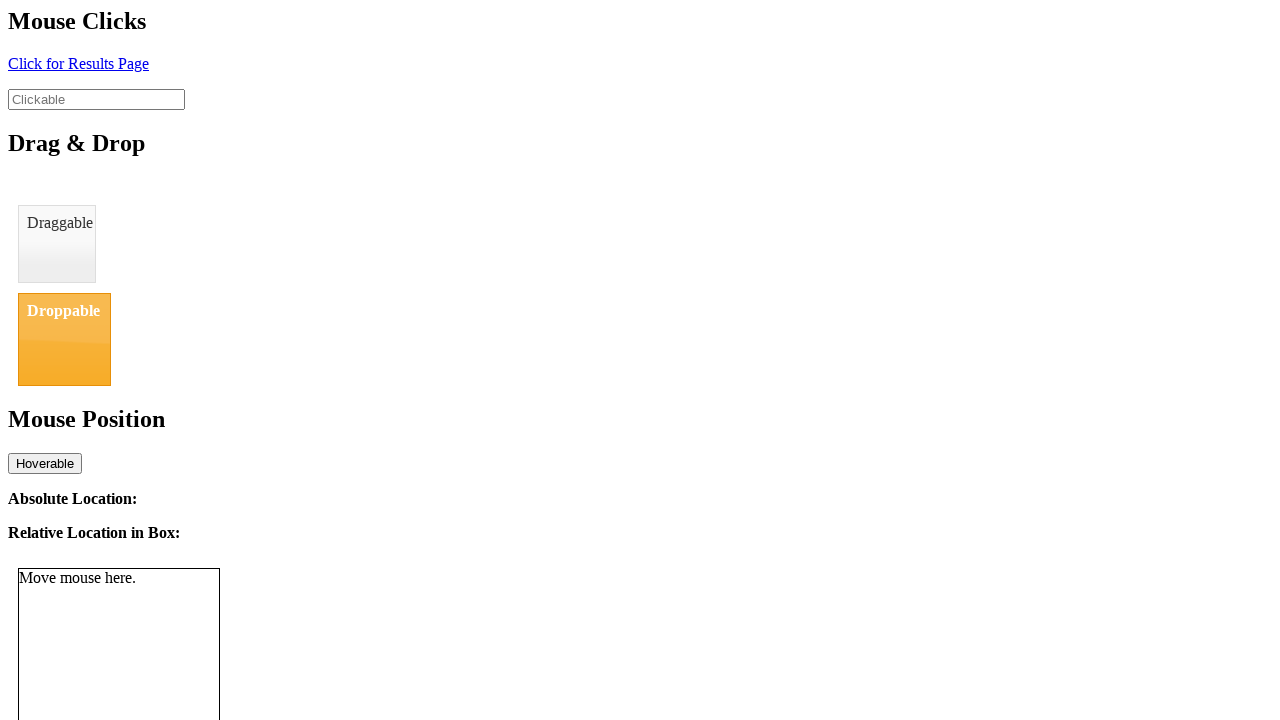

Located draggable element
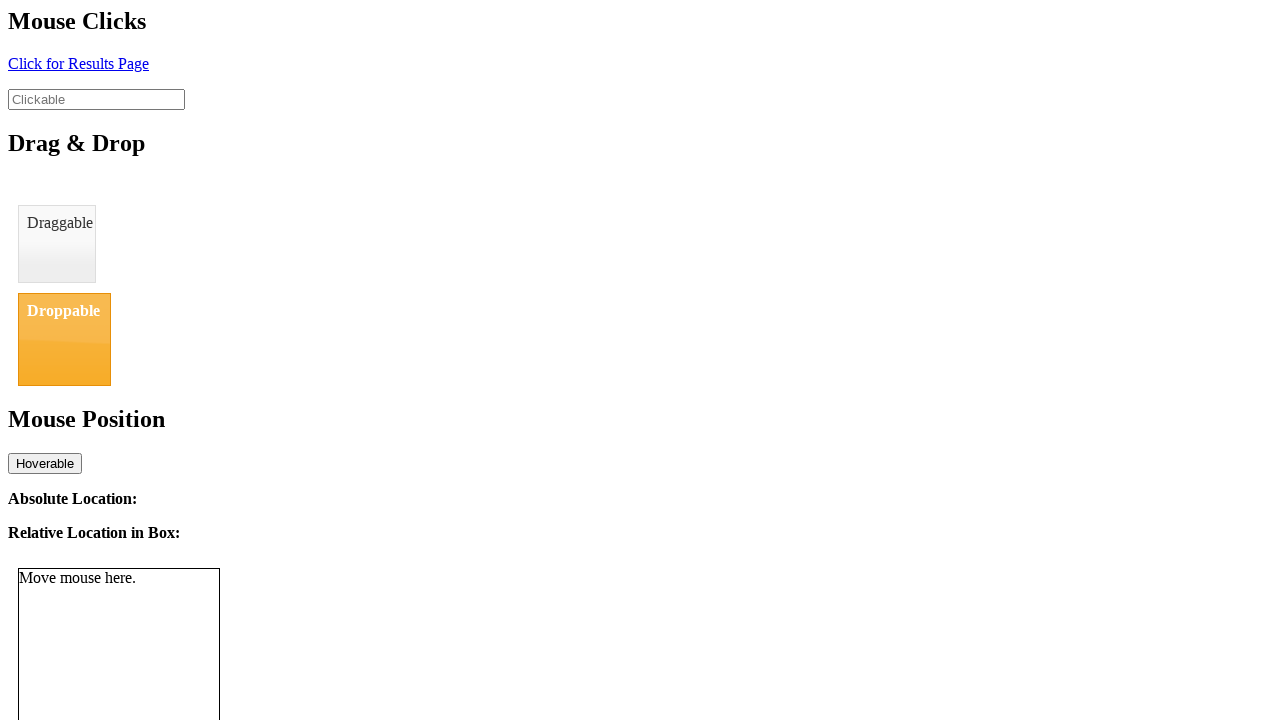

Located droppable element
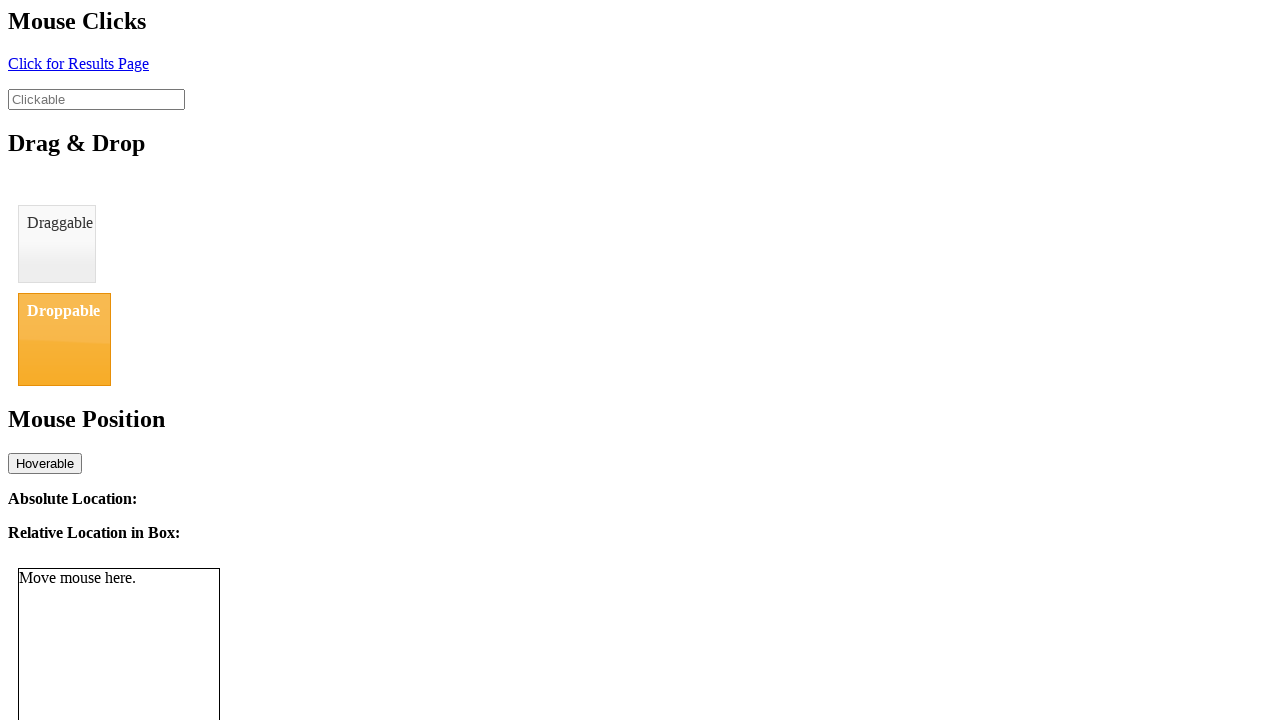

Performed drag and drop from draggable to droppable element at (64, 339)
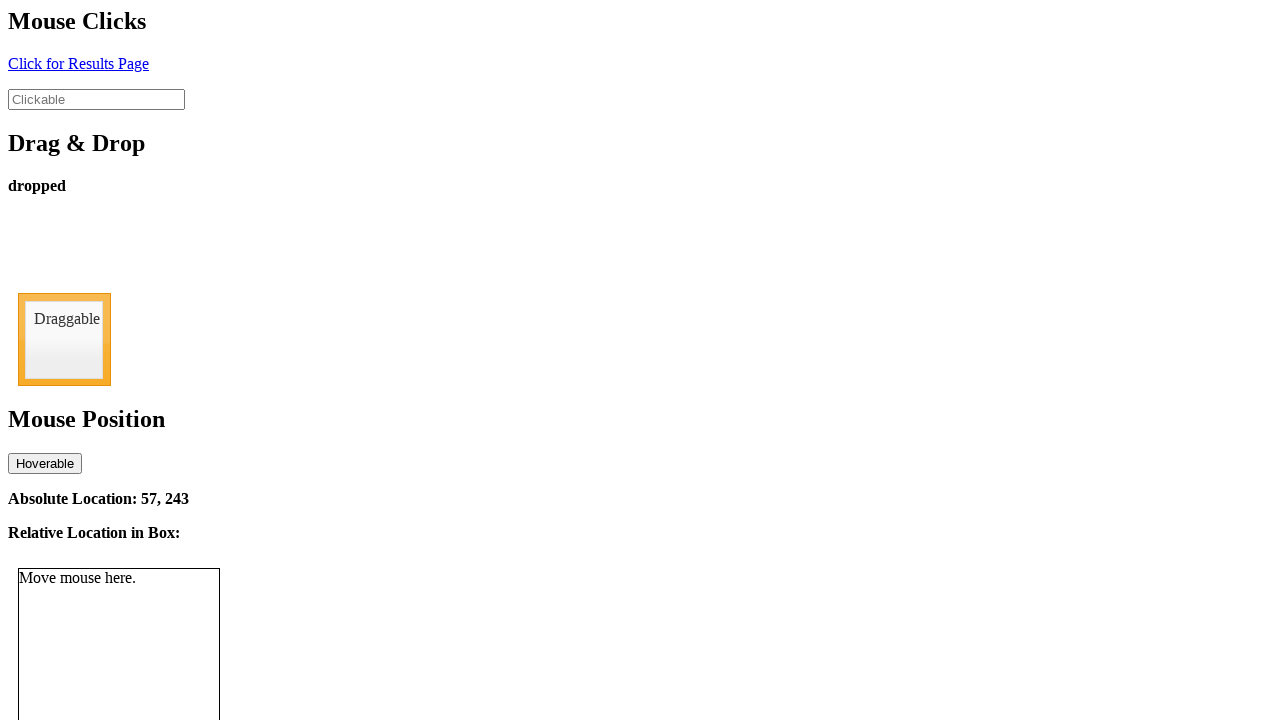

Drop status element appeared, confirming successful drop
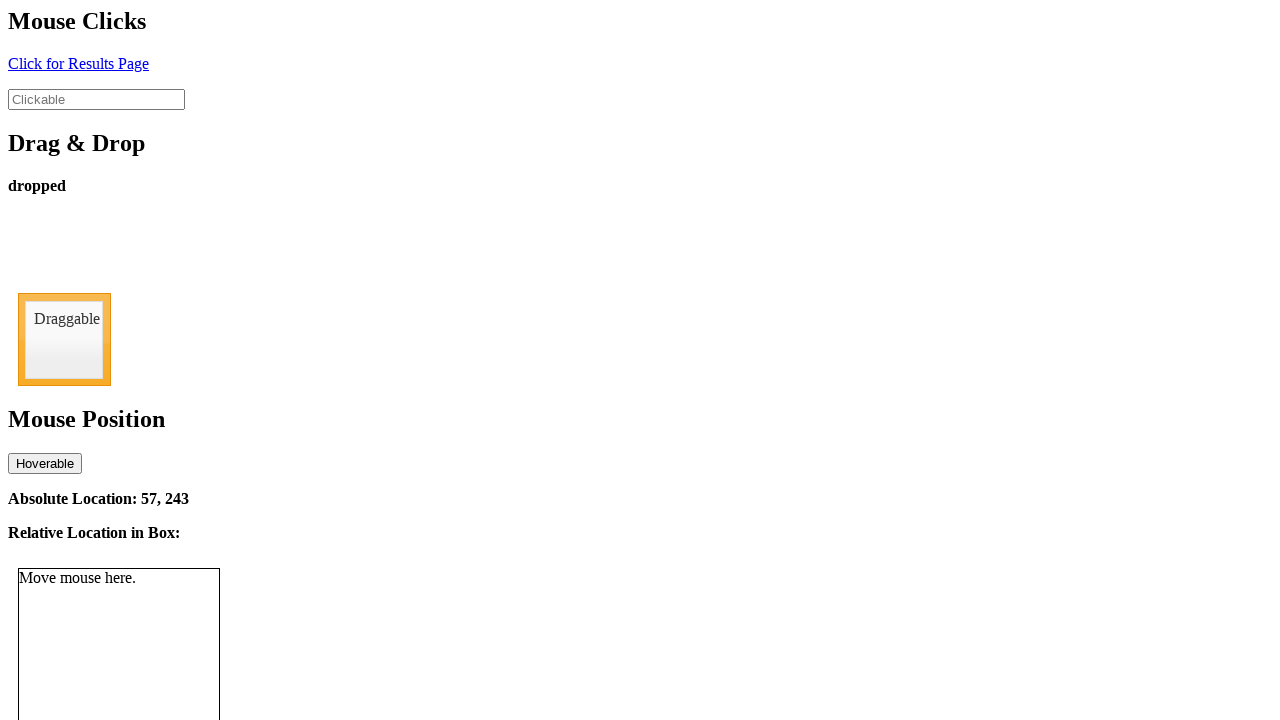

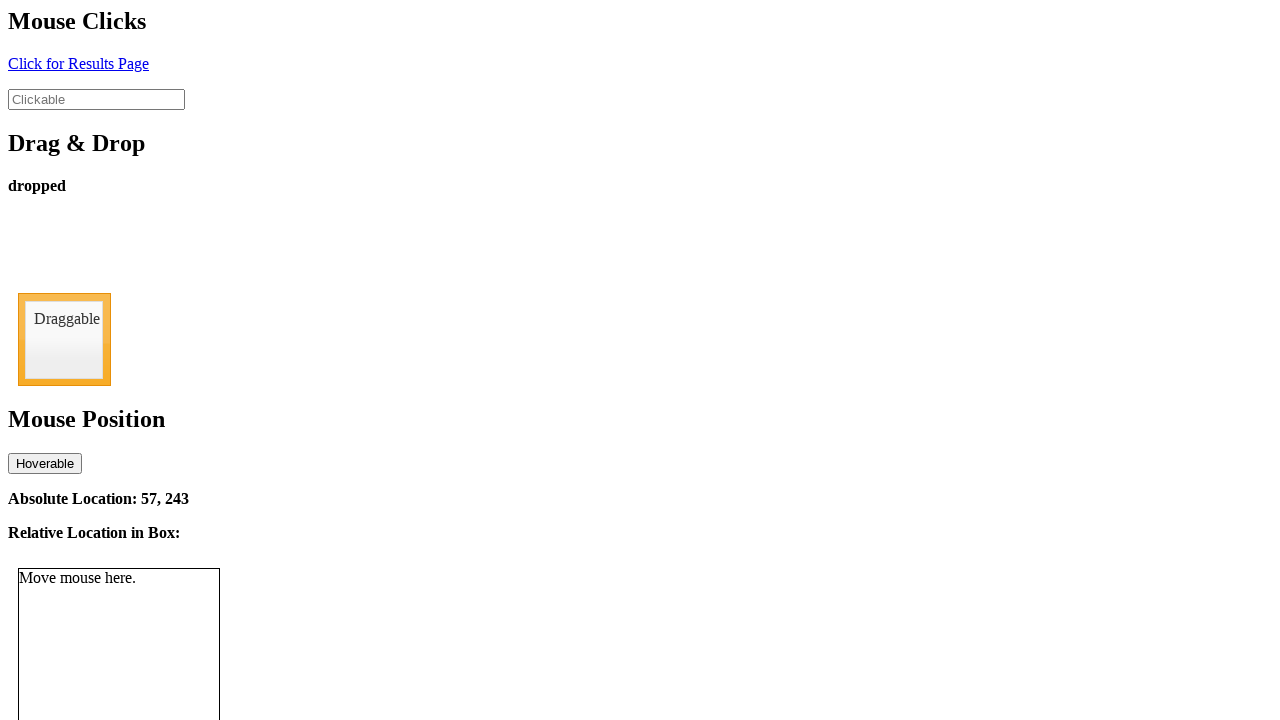